Solves a mathematical captcha by reading a value, calculating the result, filling the answer, selecting checkboxes, and submitting the form

Starting URL: http://SunInJuly.github.io/execute_script.html

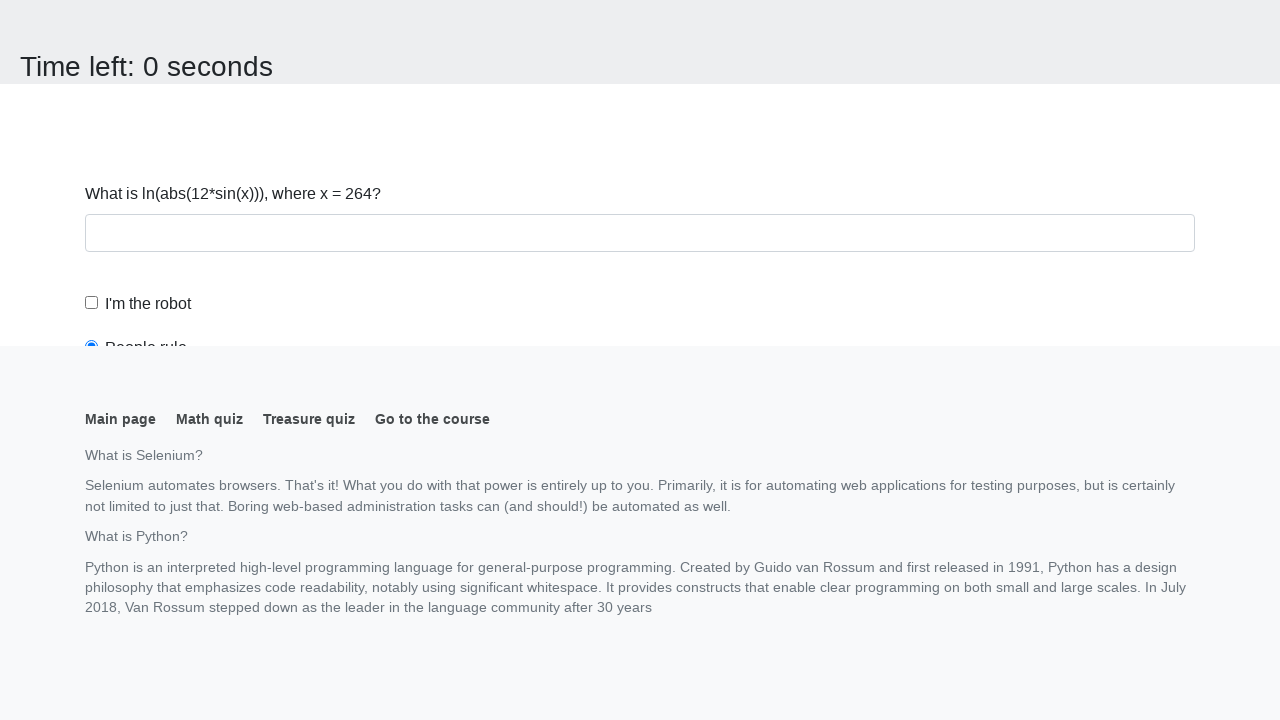

Navigated to the captcha form page
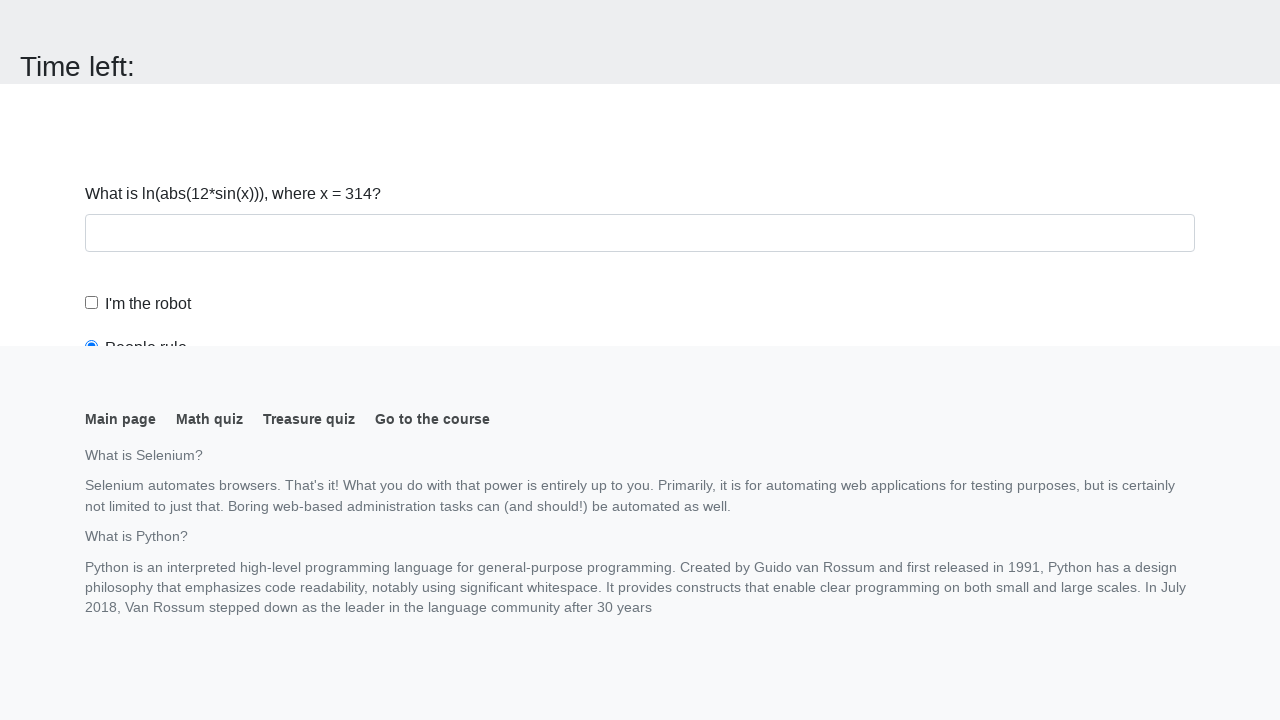

Read the mathematical value from the page: 314
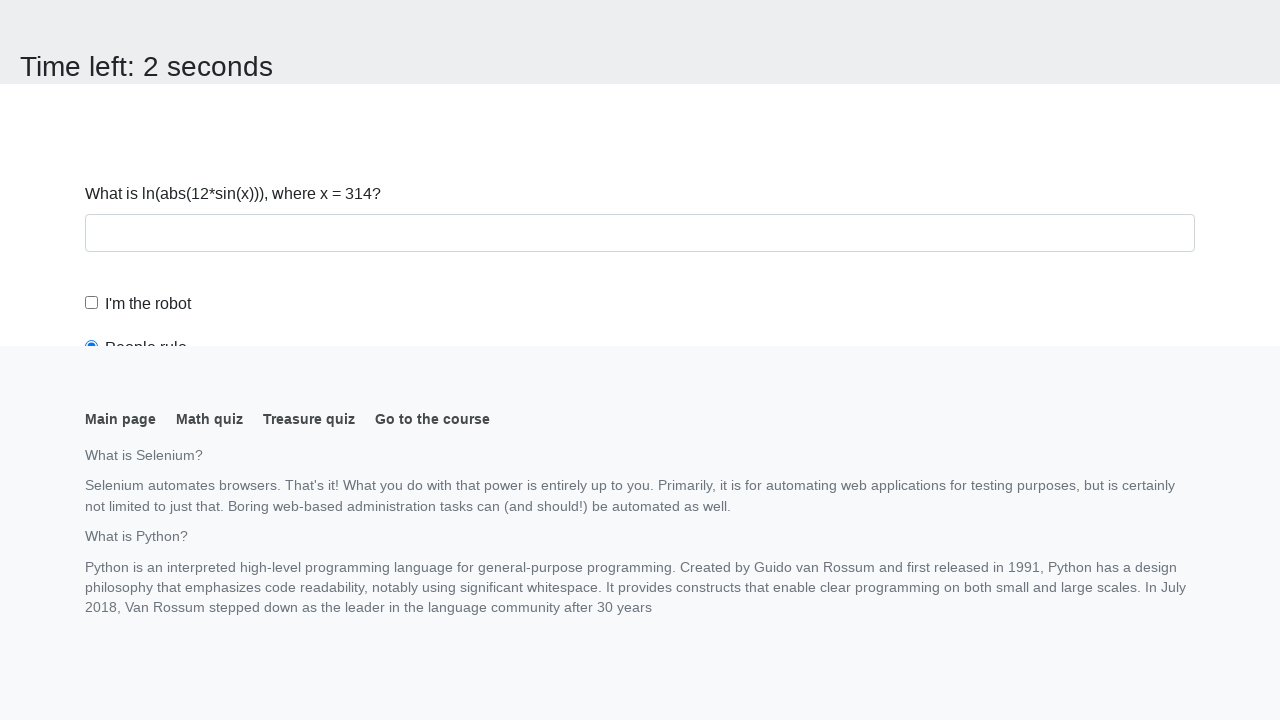

Calculated and filled the answer field with result: 0.6434919503087296 on #answer
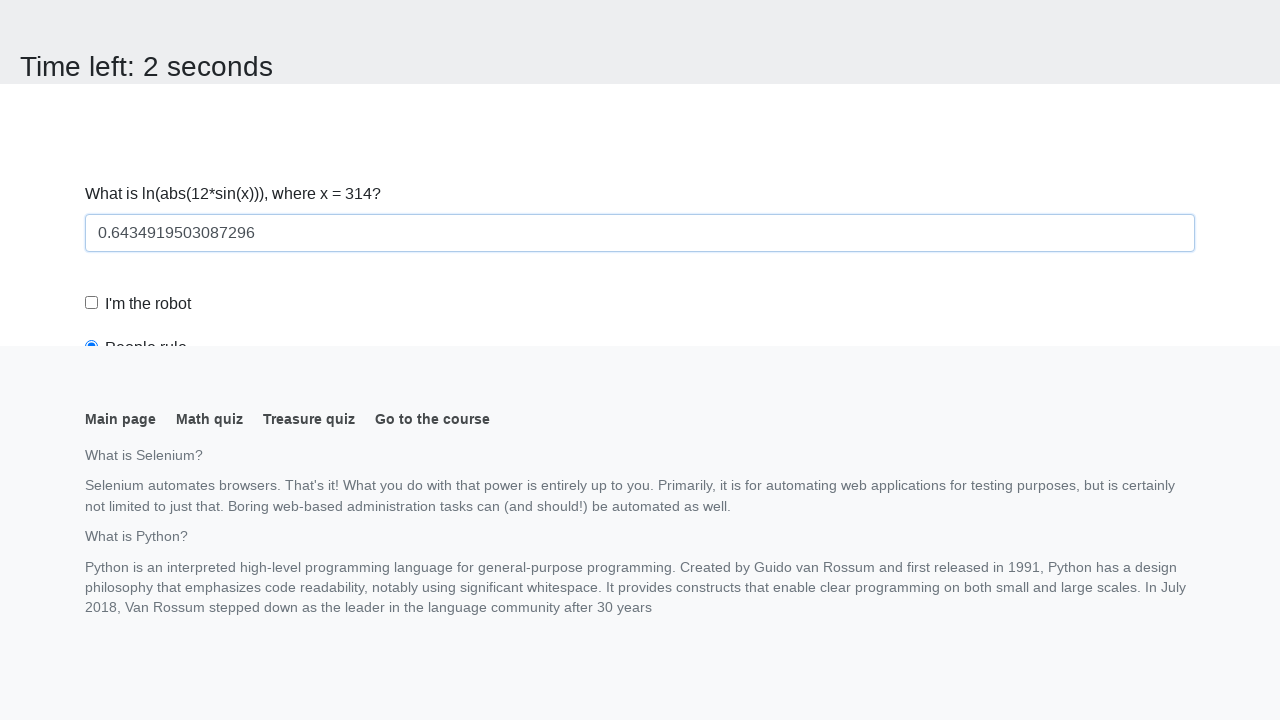

Scrolled button into view
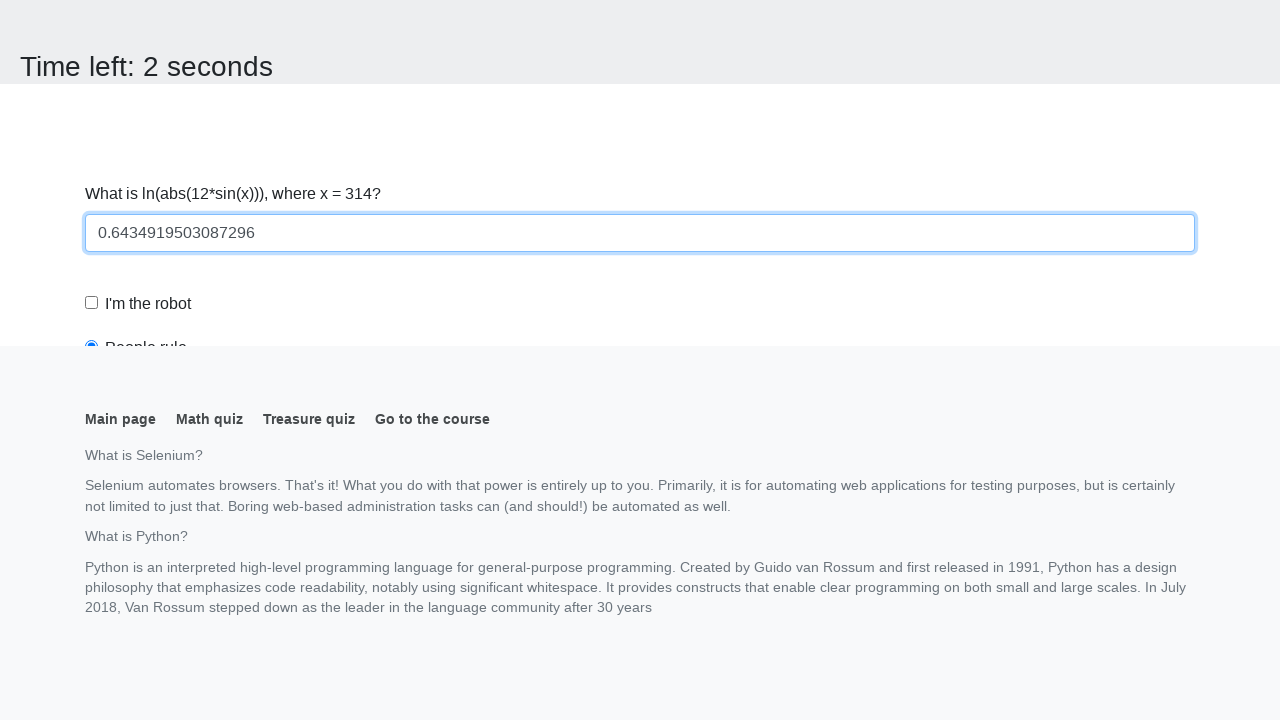

Clicked the robot checkbox at (92, 303) on #robotCheckbox
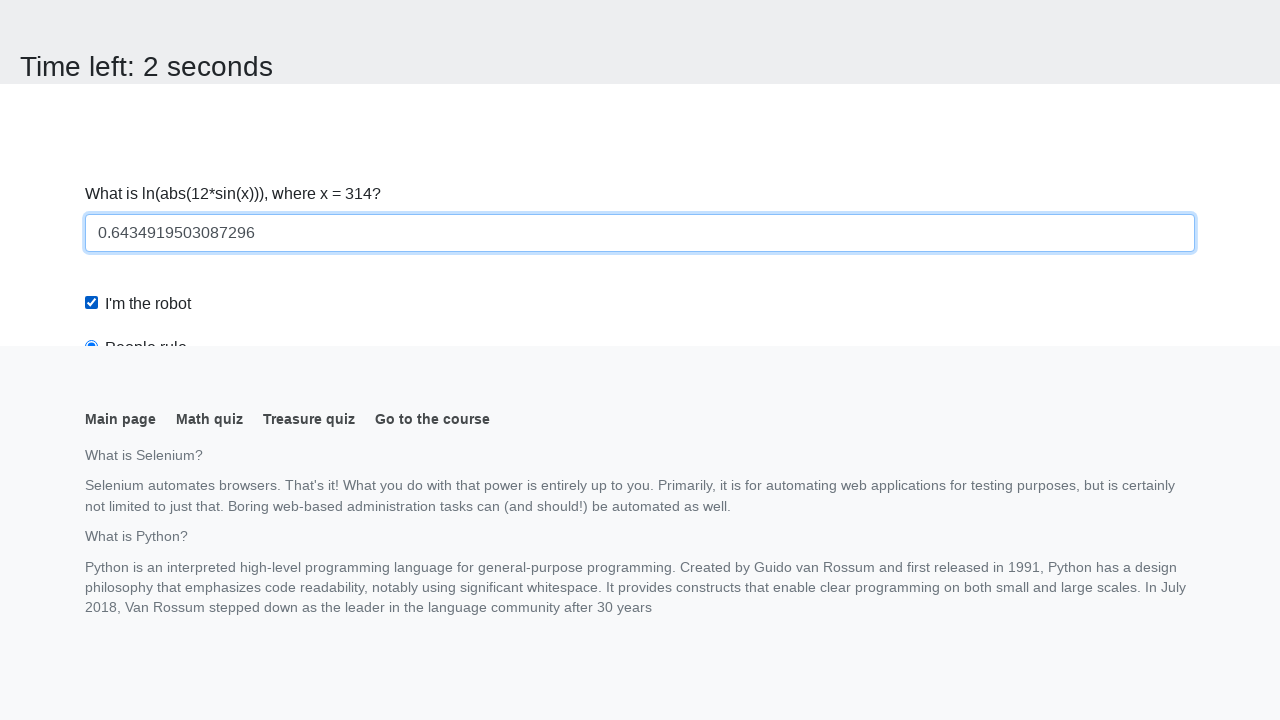

Clicked the robots rule radio button at (92, 7) on #robotsRule
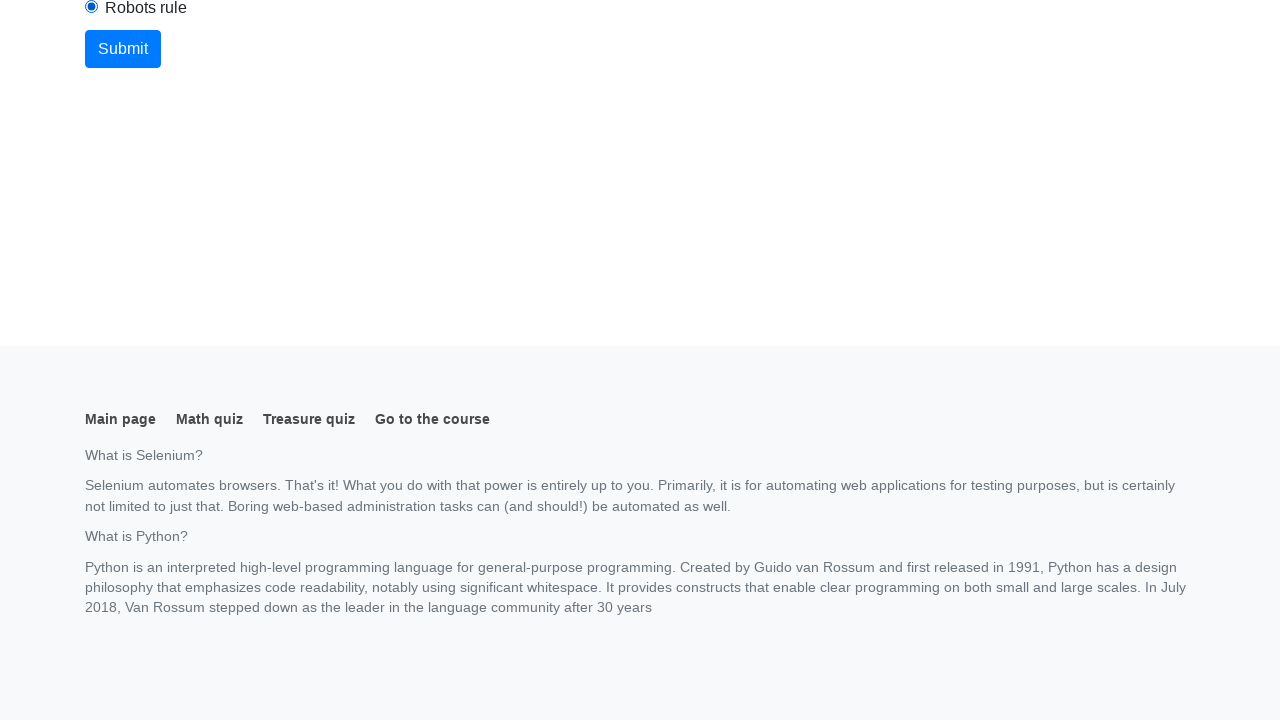

Clicked the submit button to complete the form at (123, 49) on button.btn
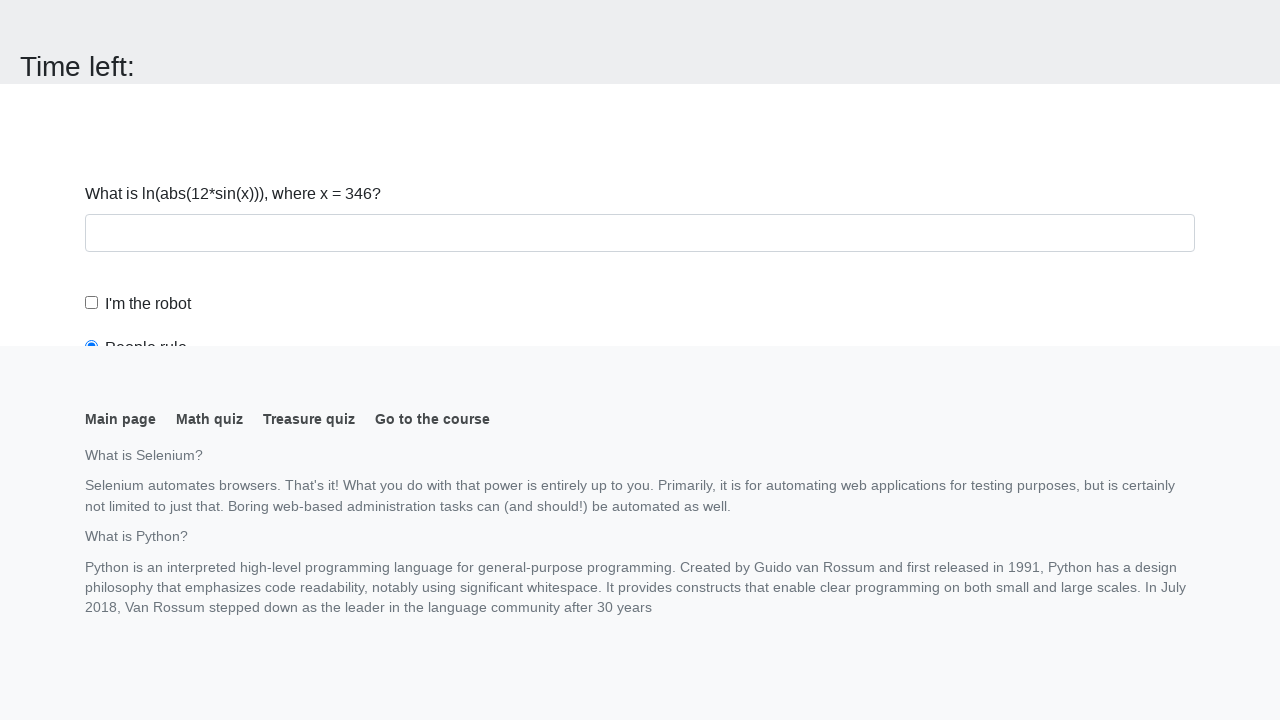

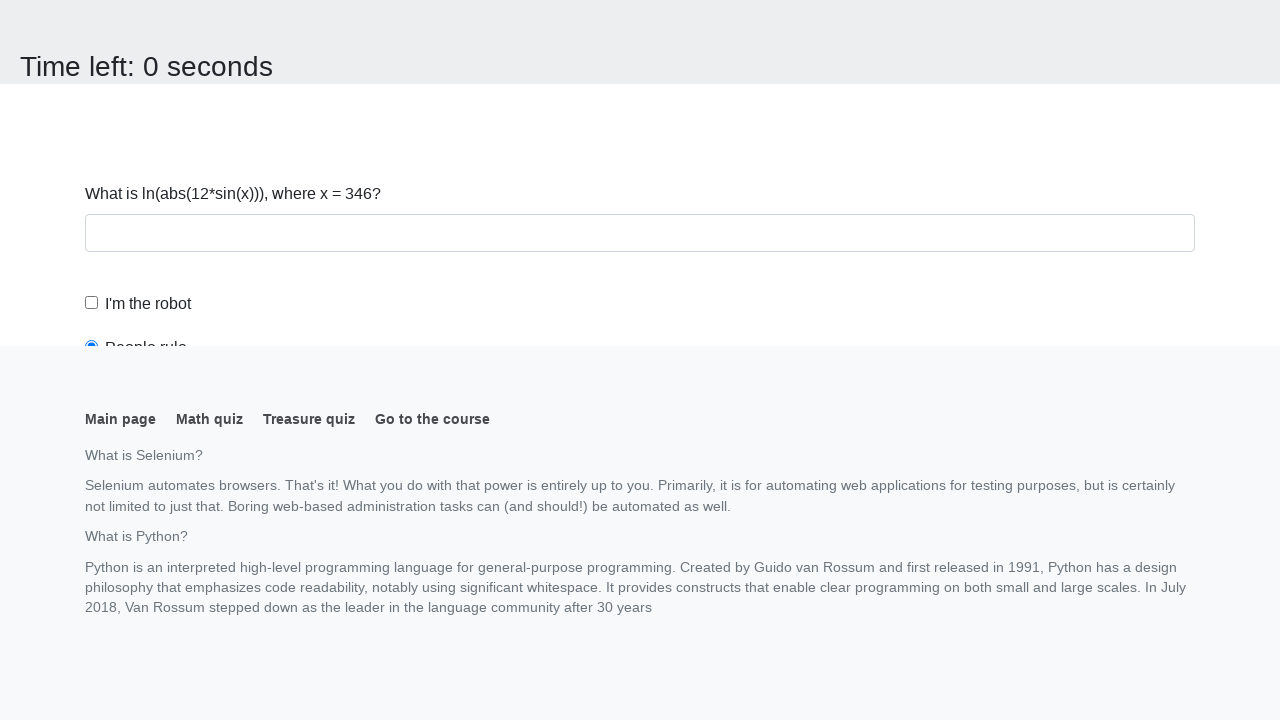